Tests prompt alert handling by clicking a button to trigger a prompt, entering text, and accepting it

Starting URL: https://demoqa.com/alerts

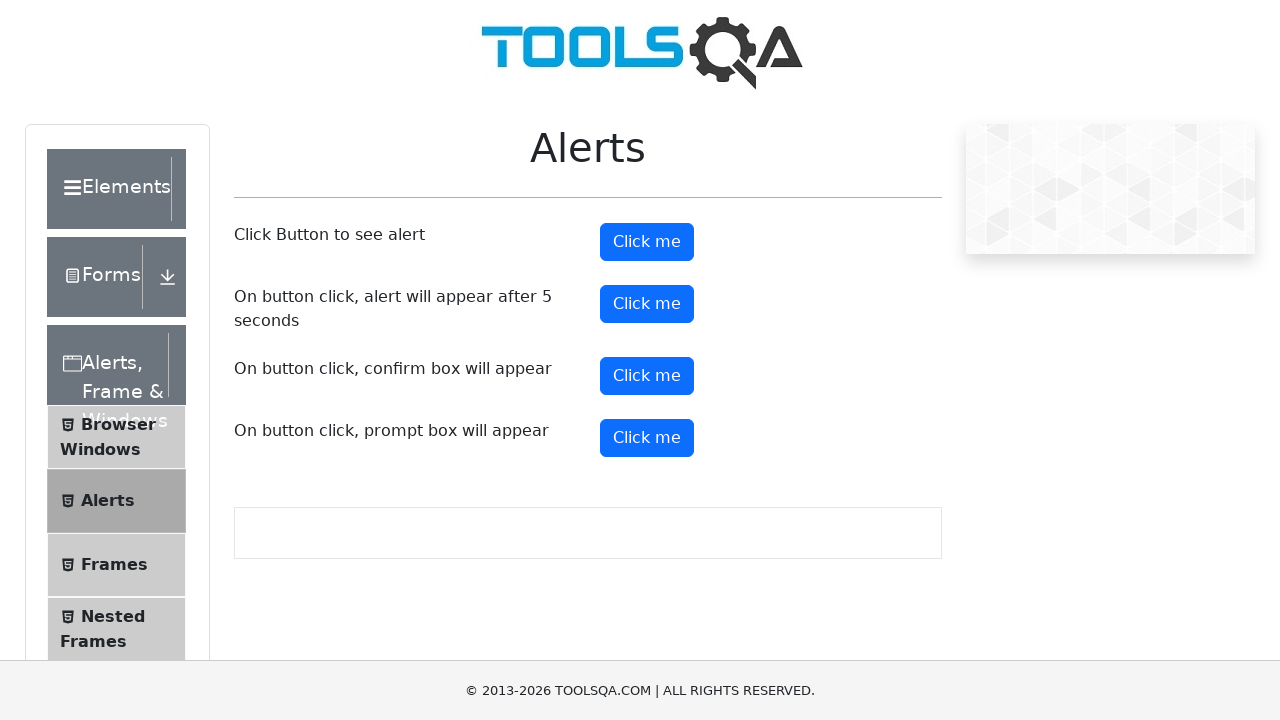

Set up dialog handler to accept prompt with 'TestUser'
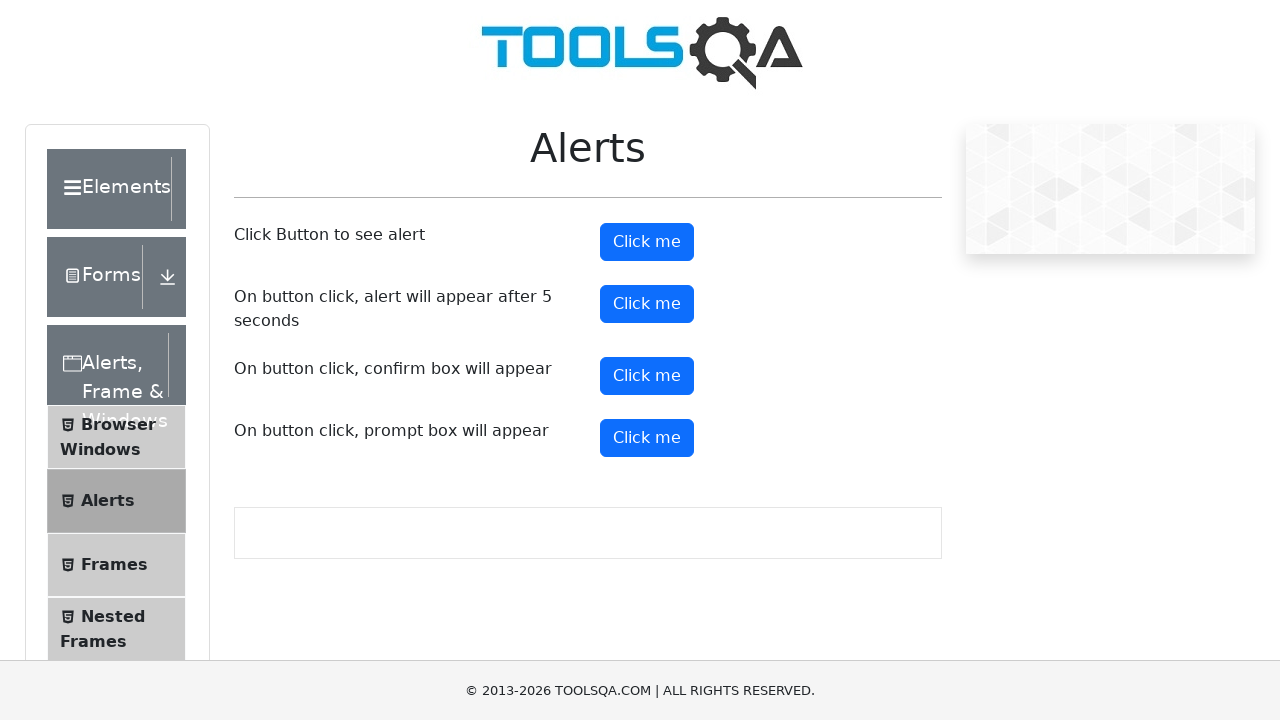

Clicked prompt button to trigger alert at (647, 438) on #promtButton
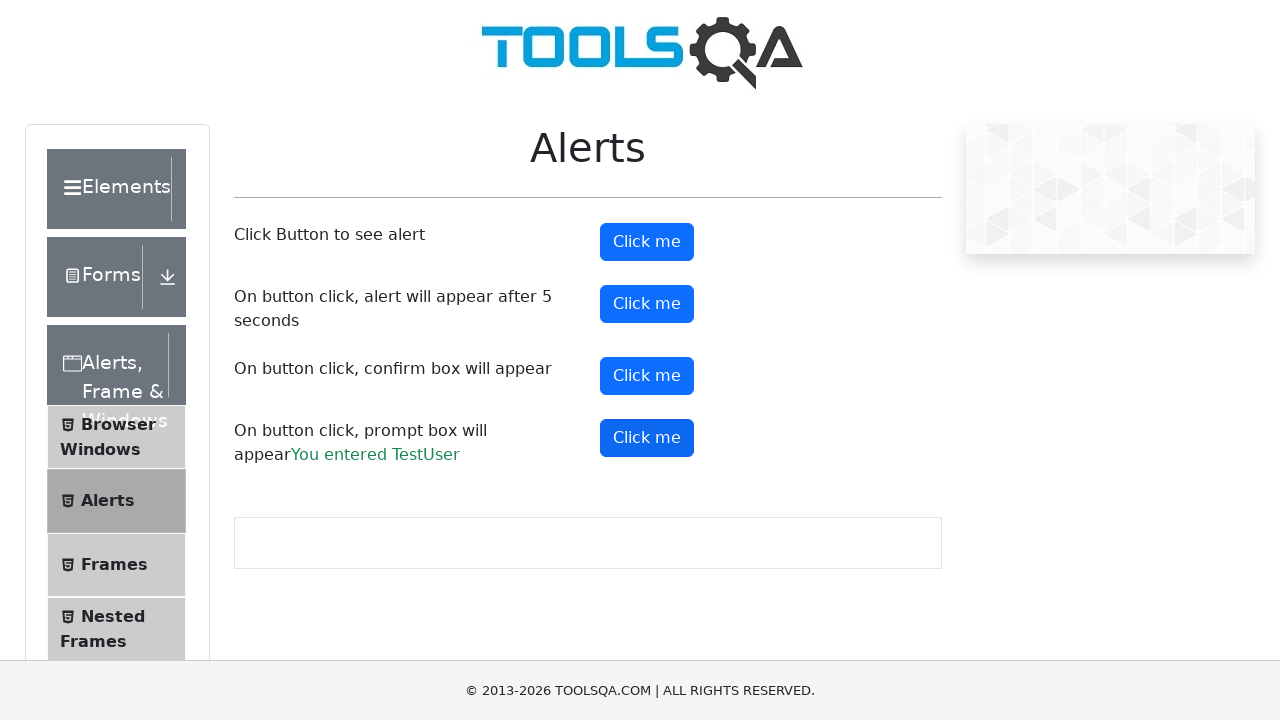

Prompt result text appeared after accepting dialog
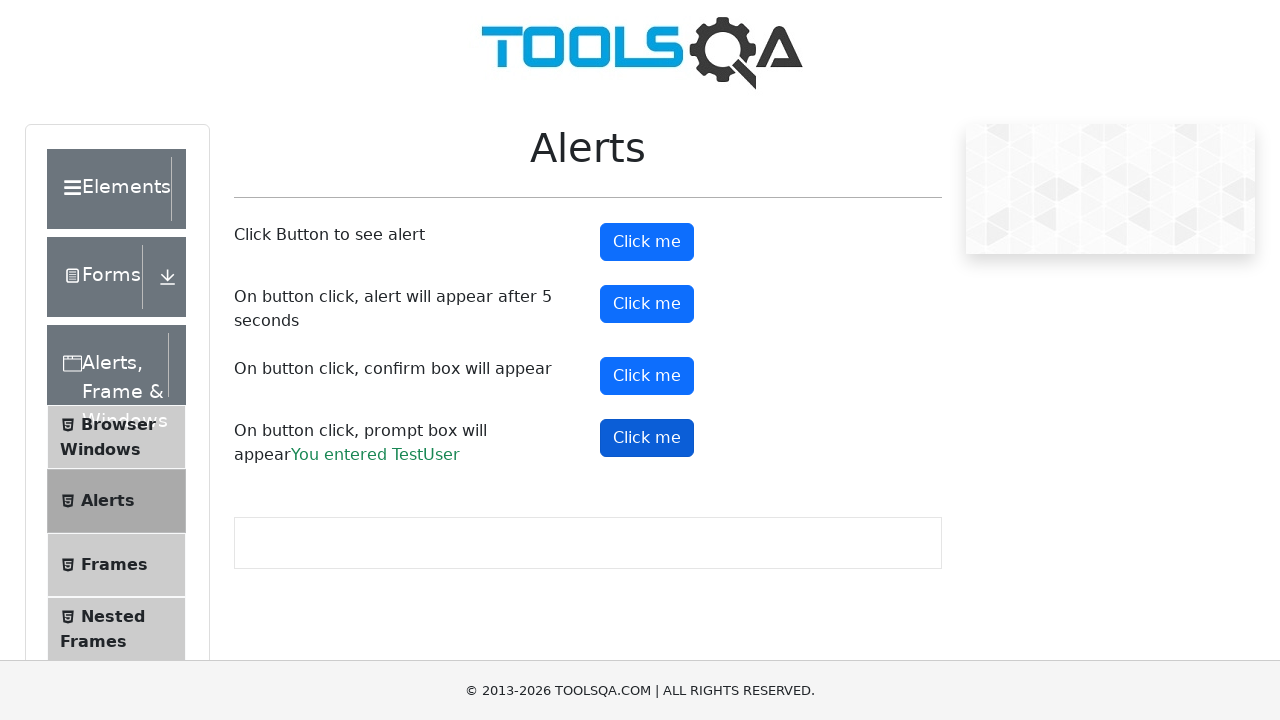

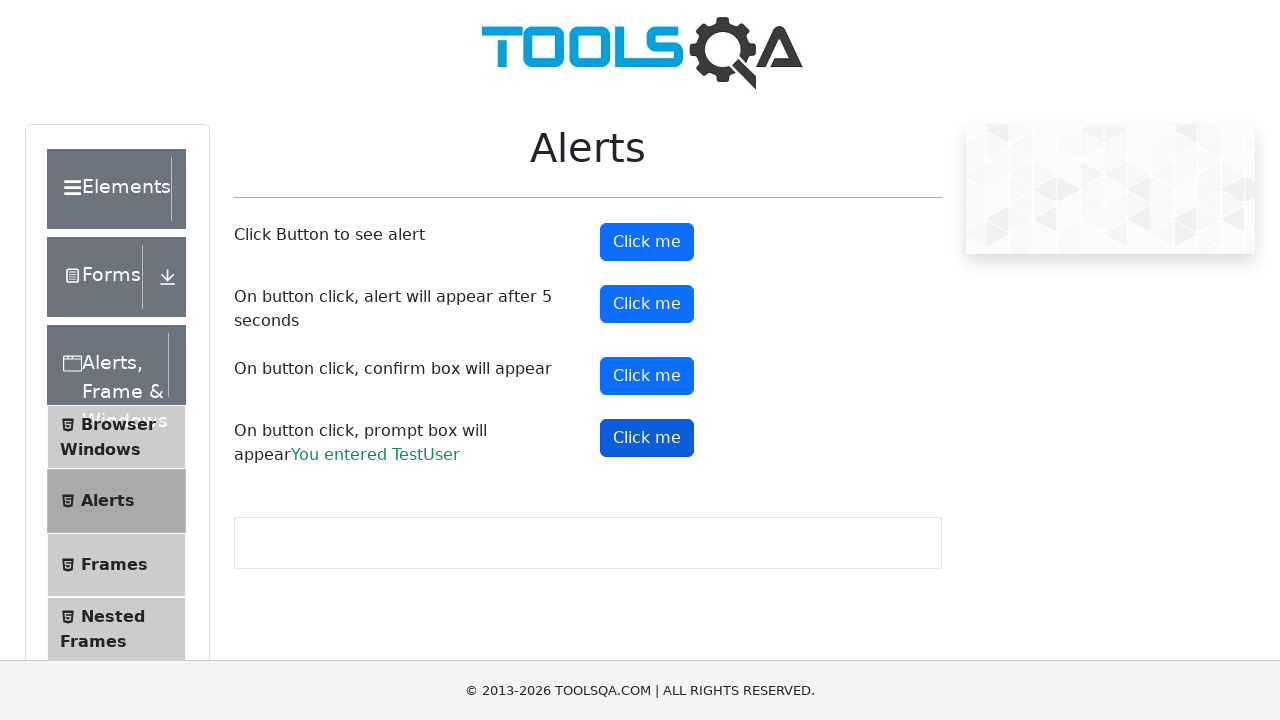